Tests a simple form by filling in first name, last name, city, and country fields using different element locator strategies, then submits the form by clicking a button.

Starting URL: http://suninjuly.github.io/simple_form_find_task.html

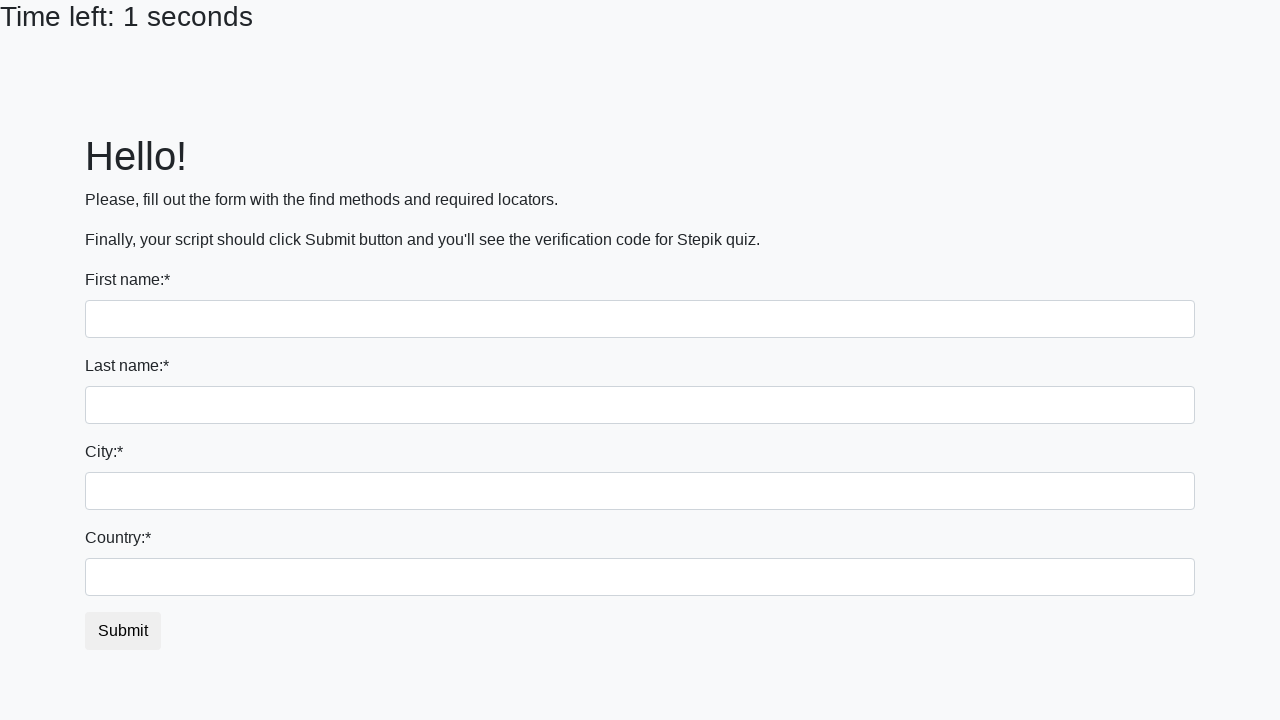

Filled first name field with 'Ivan' using input tag selector on input
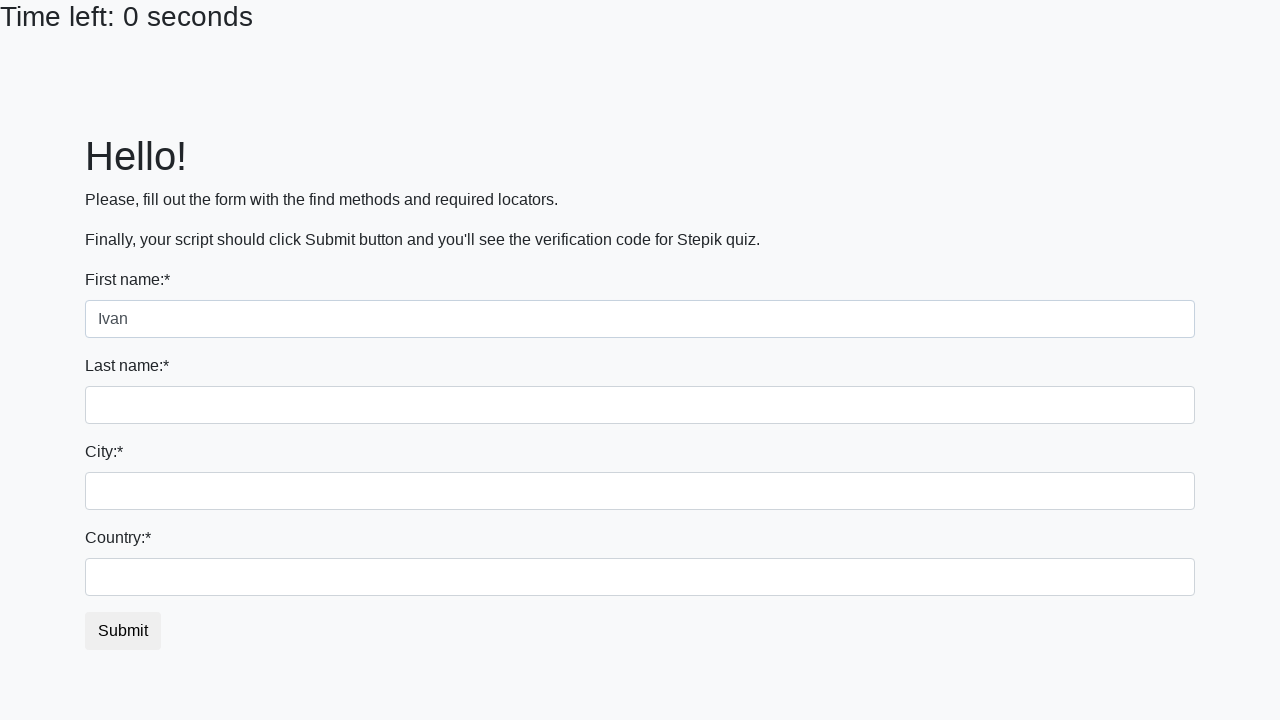

Filled last name field with 'Petrov' using name attribute selector on input[name='last_name']
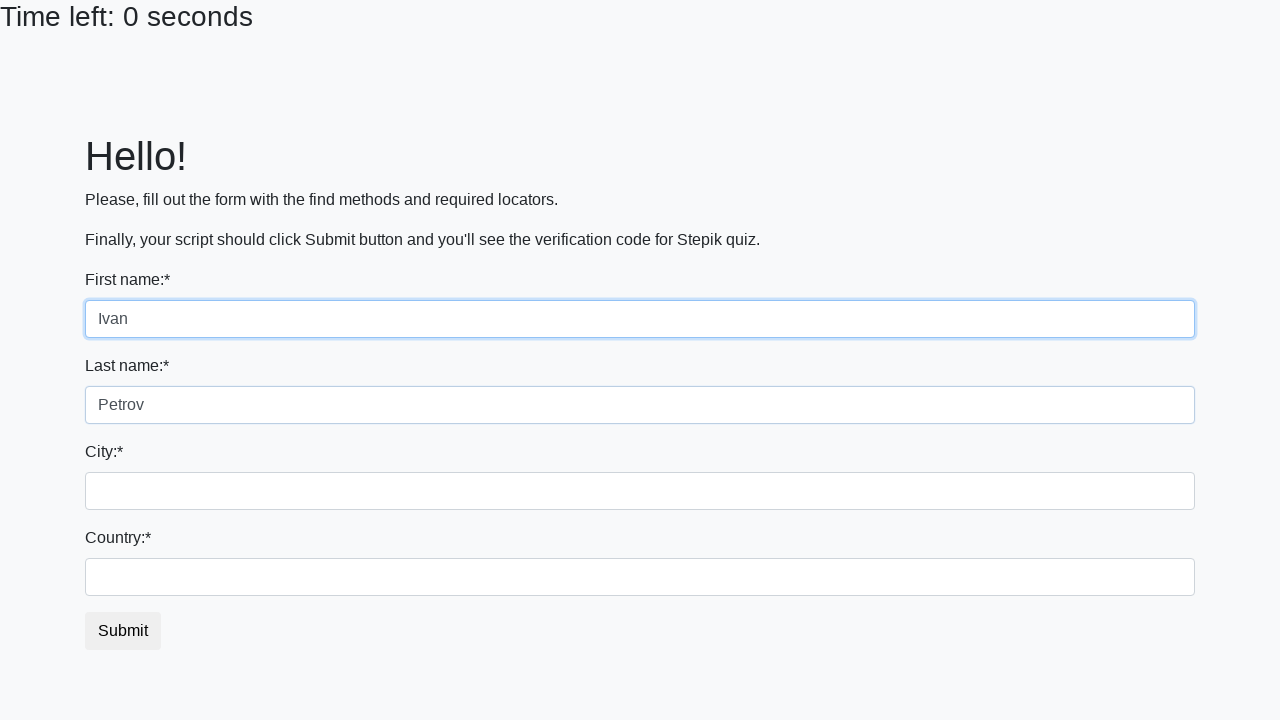

Filled city field with 'Smolensk' using class selector on .form-control.city
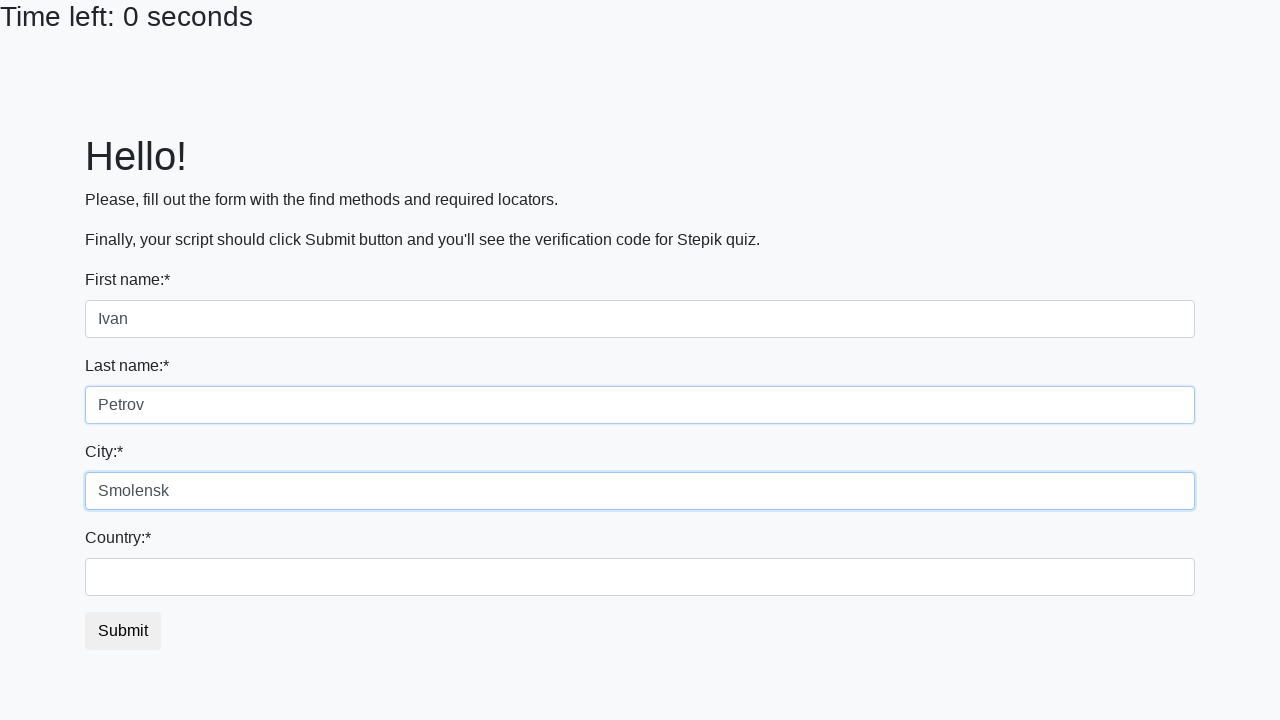

Filled country field with 'Russia' using id selector on #country
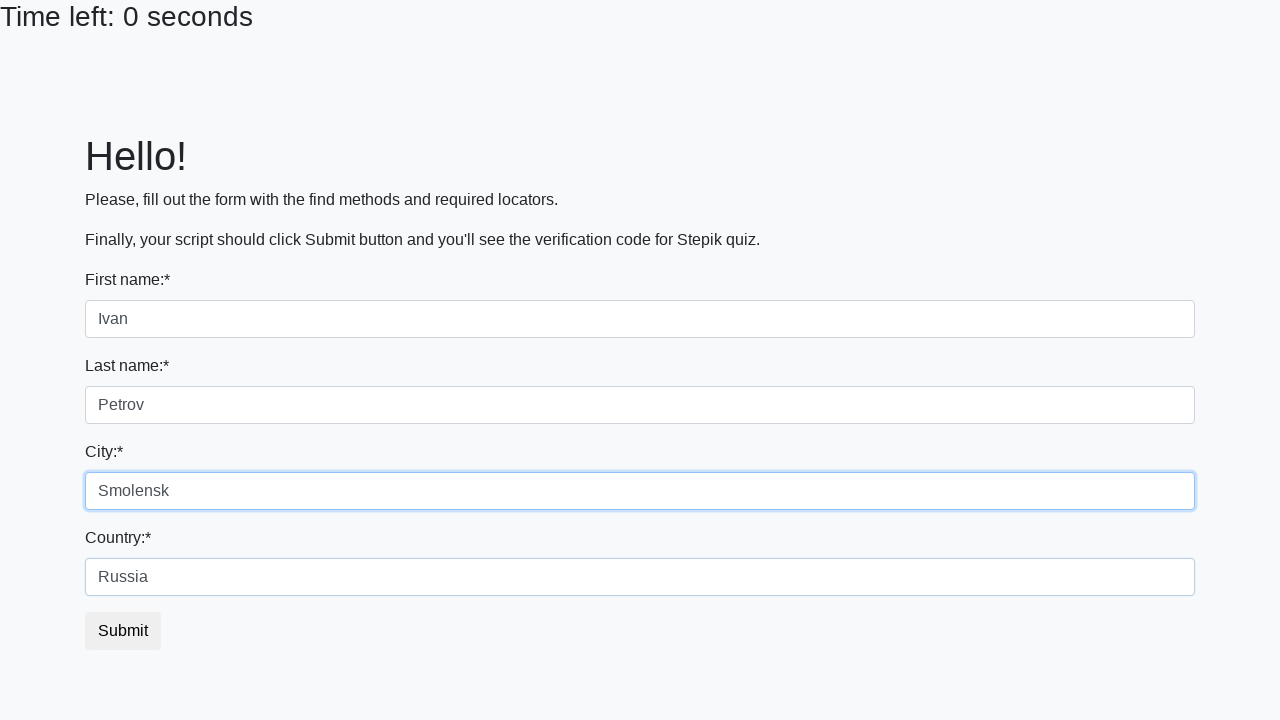

Clicked submit button to submit the form at (123, 631) on button.btn
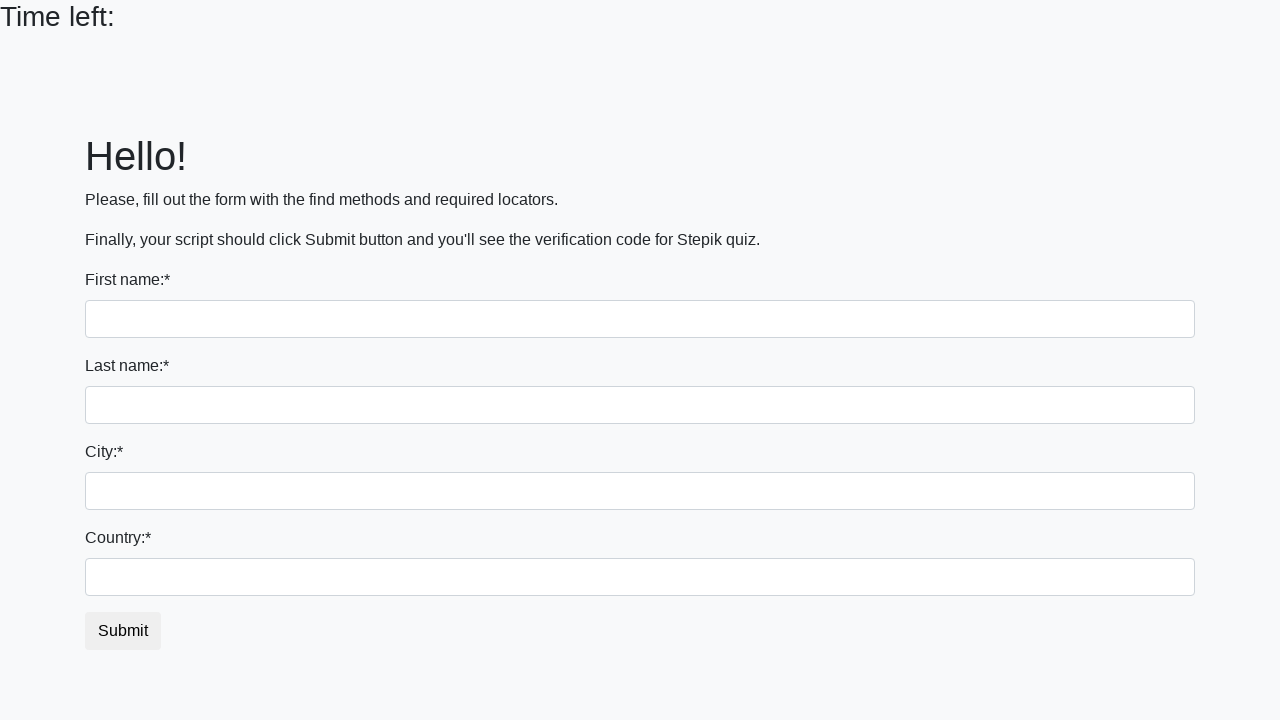

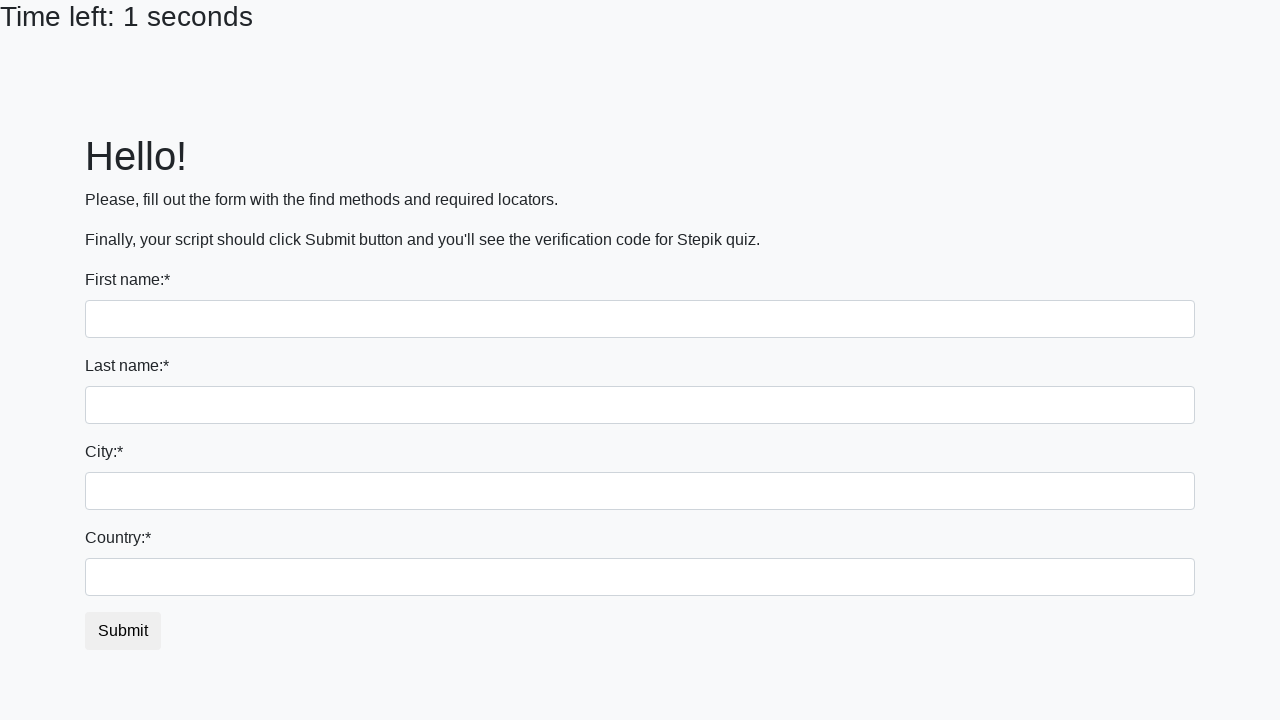